Demonstrates XPath parent axis navigation by locating a button element through its sibling and parent relationship in the header section of a practice automation page.

Starting URL: https://rahulshettyacademy.com/AutomationPractice/

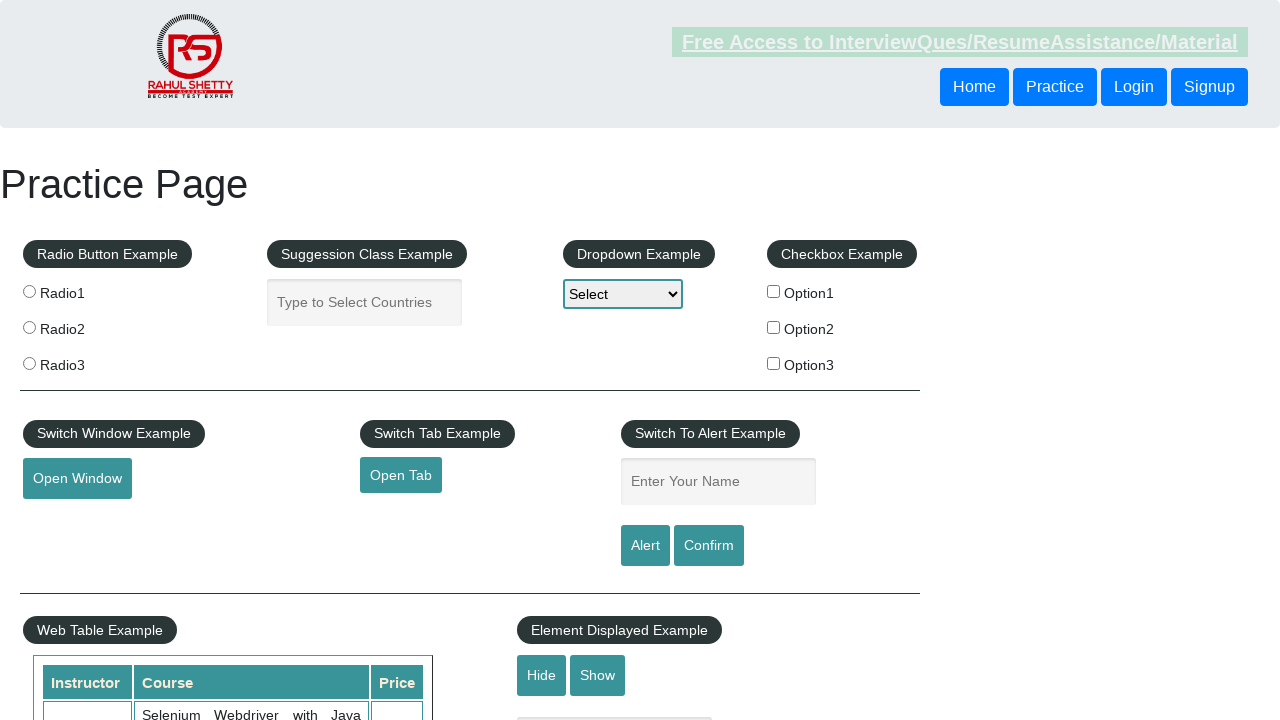

Waited for header buttons to be visible
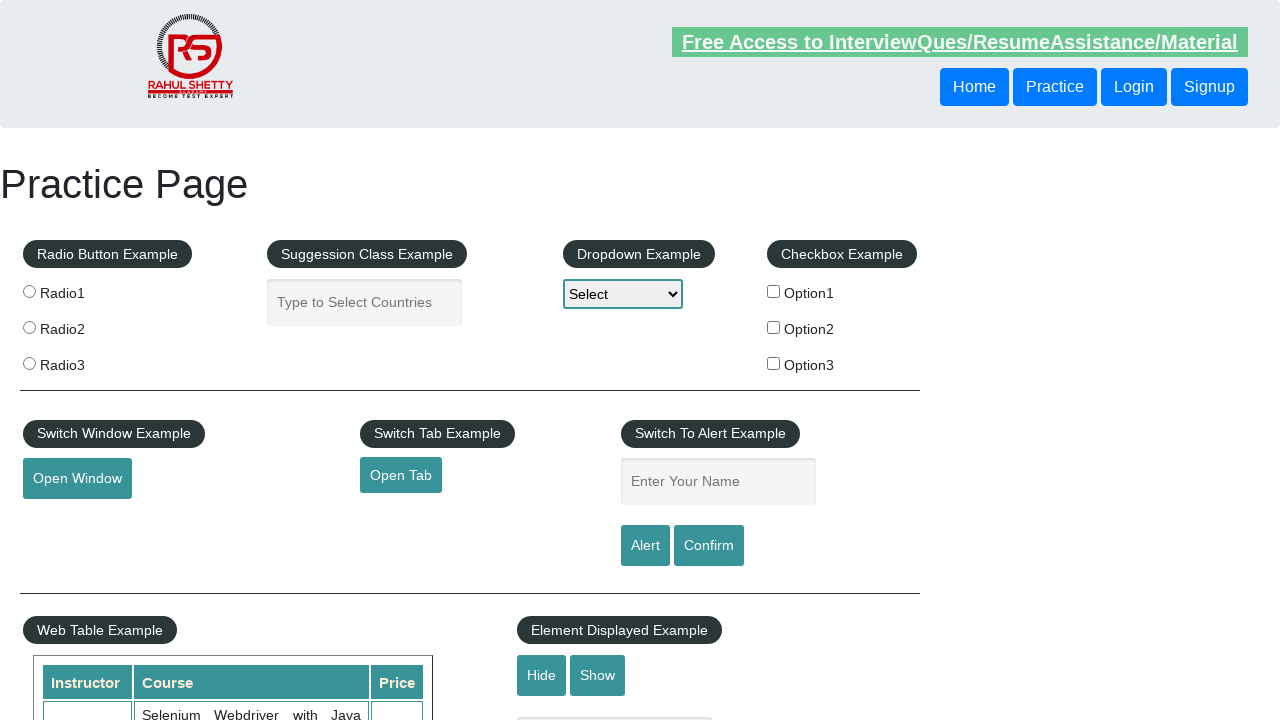

Located target button using XPath parent axis navigation
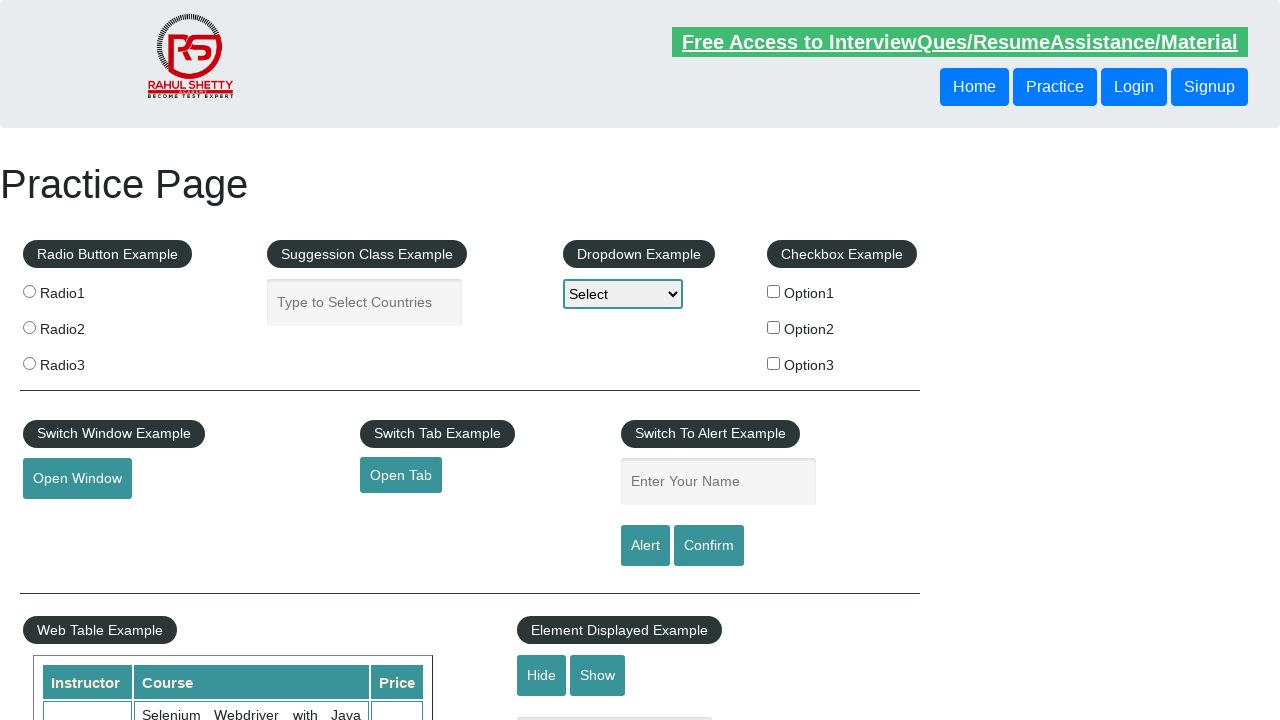

Verified button element is visible
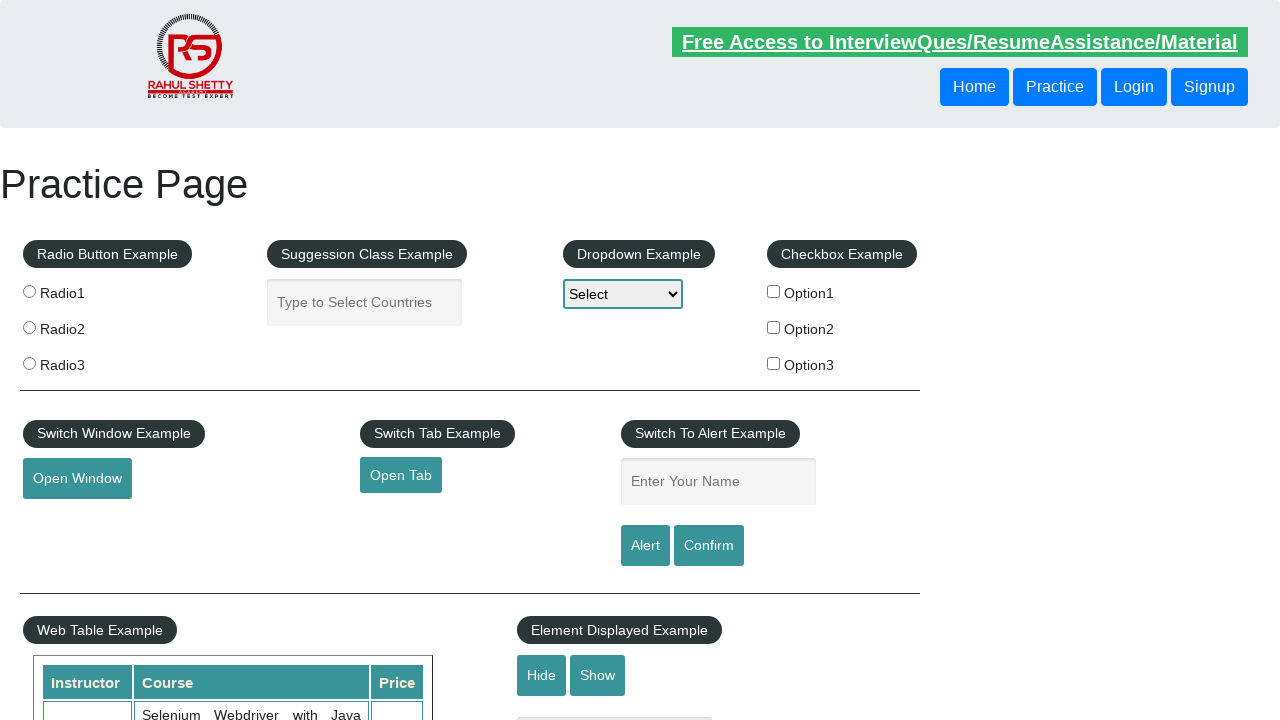

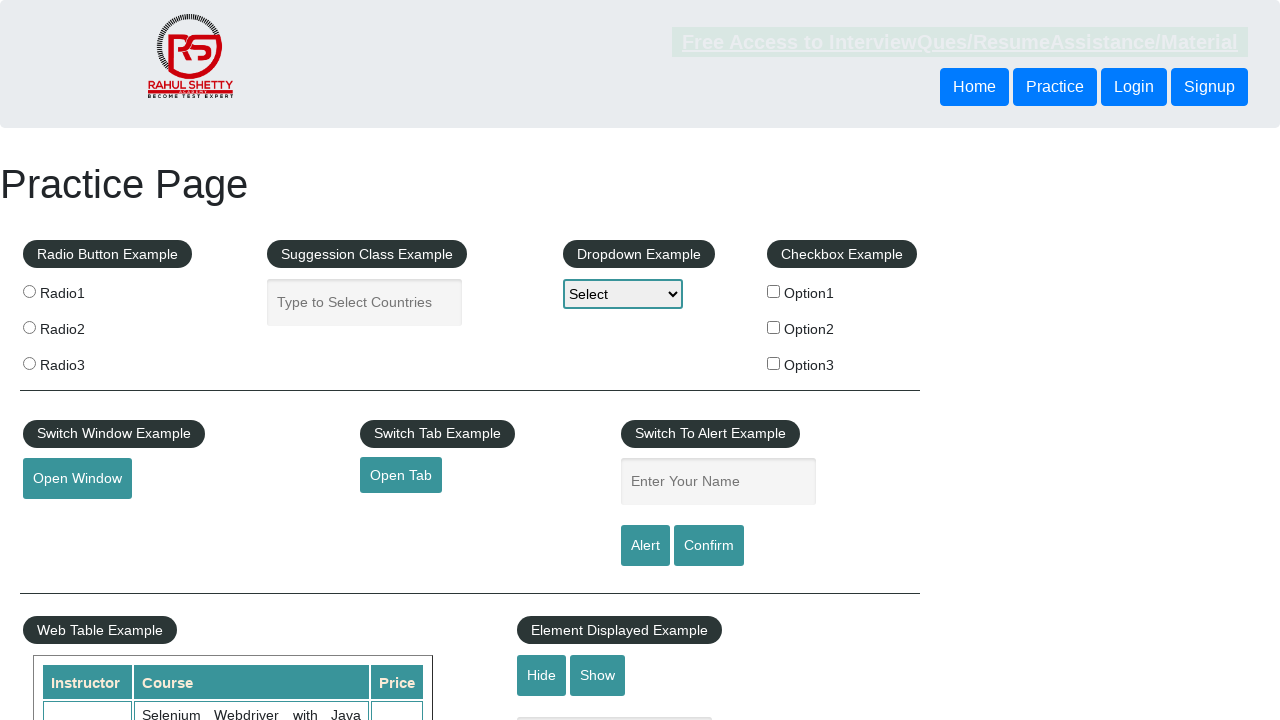